Tests frame handling capabilities by switching between multiple frames, clicking buttons within frames, and counting the total number of frames on the page

Starting URL: https://leafground.com/frame.xhtml

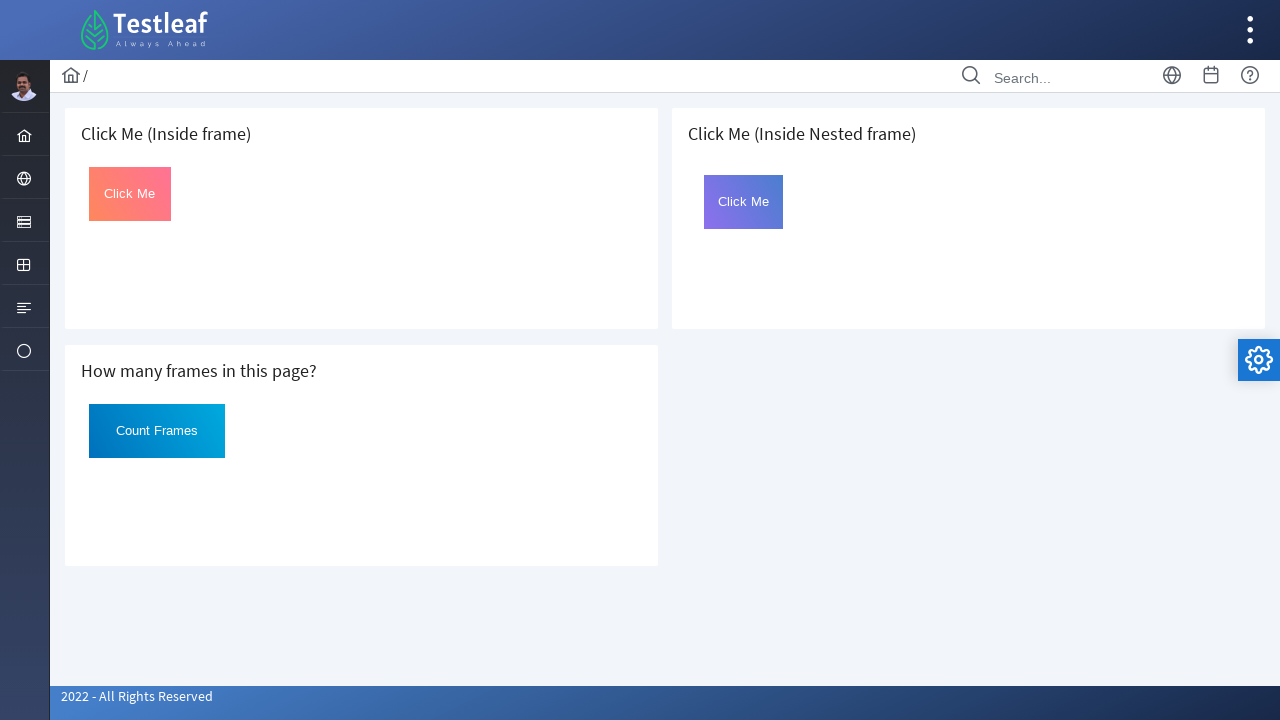

Located first iframe on page
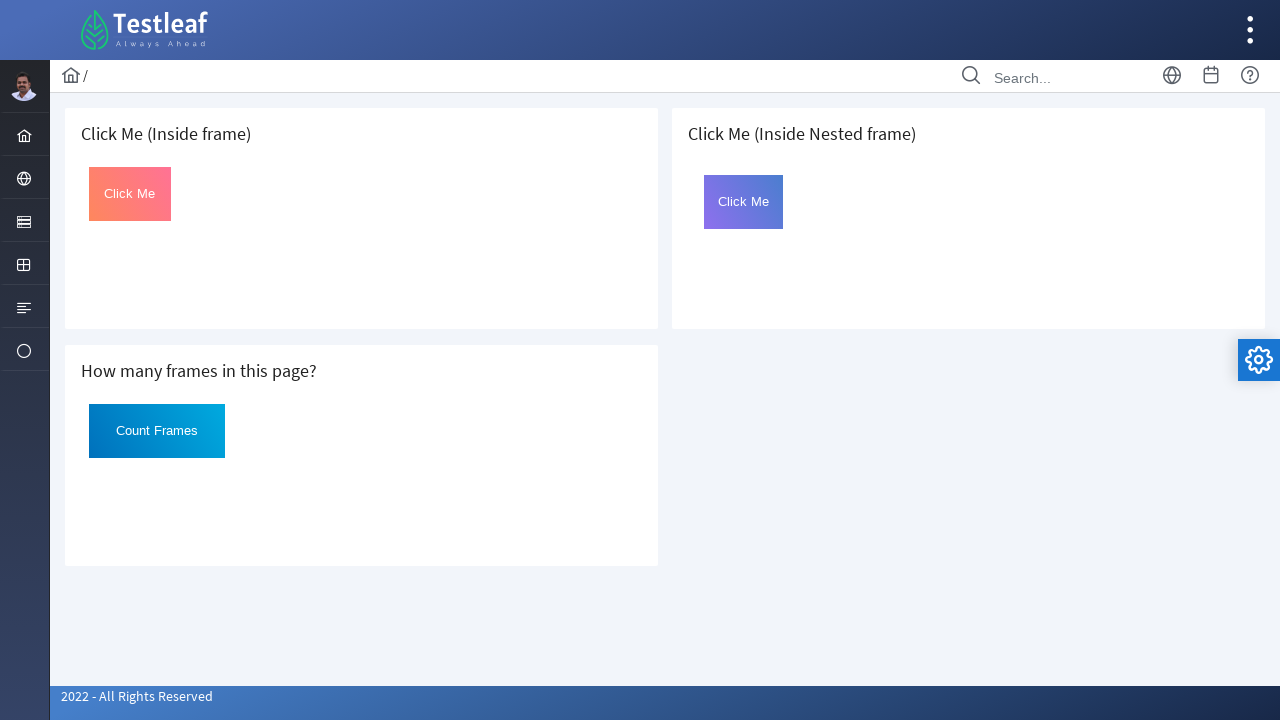

Clicked 'Click Me' button in first frame at (130, 194) on iframe >> nth=0 >> internal:control=enter-frame >> xpath=//button[text()='Click 
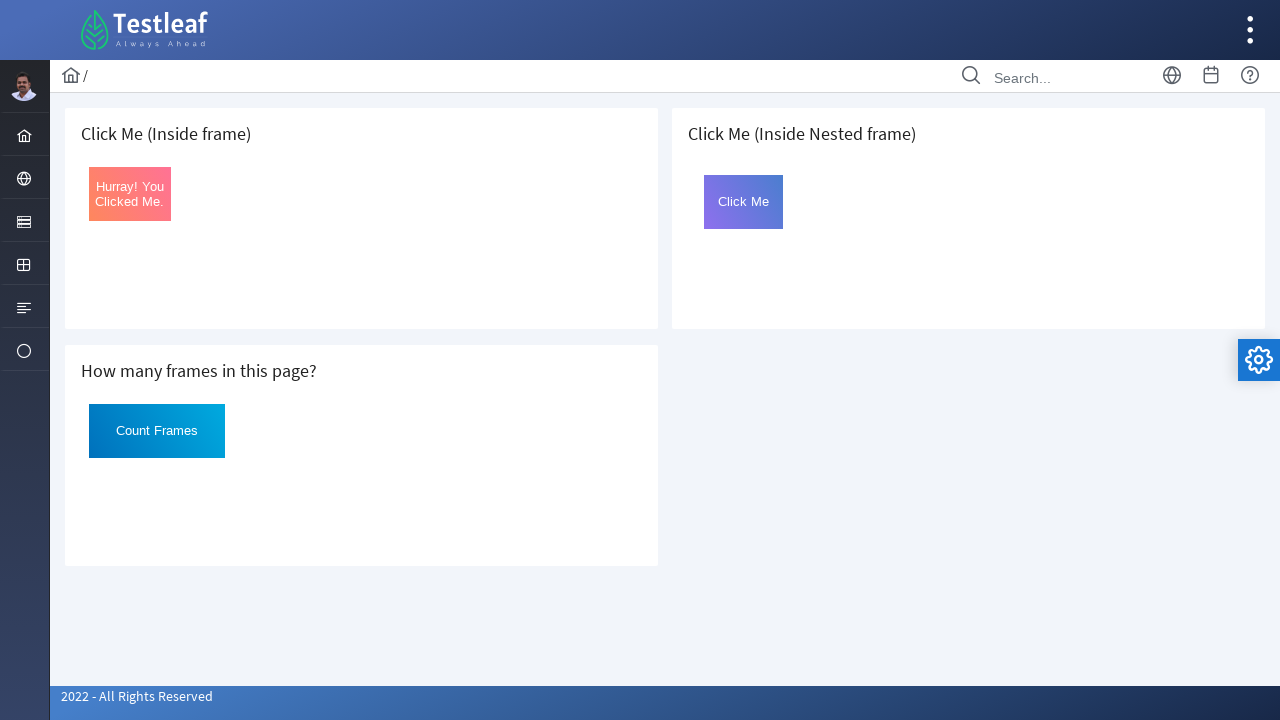

Verified 'How many frames in this page?' heading is visible on main page
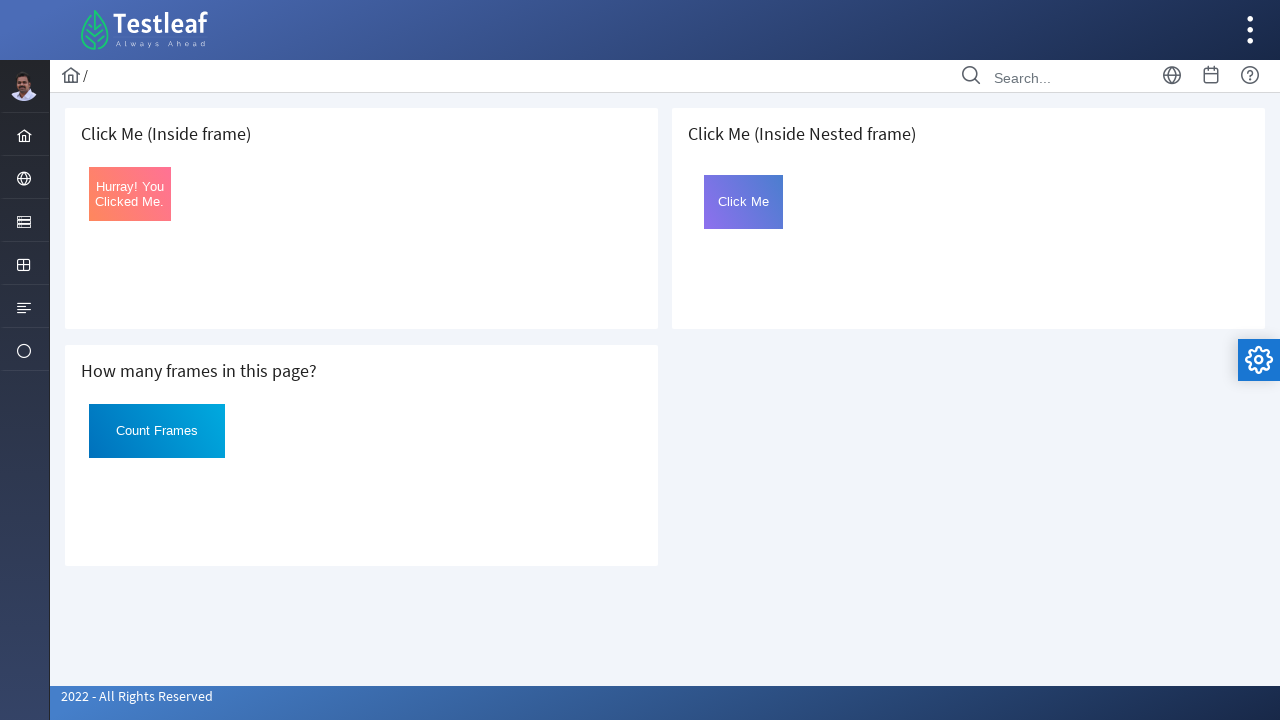

Located second iframe using XPath selector
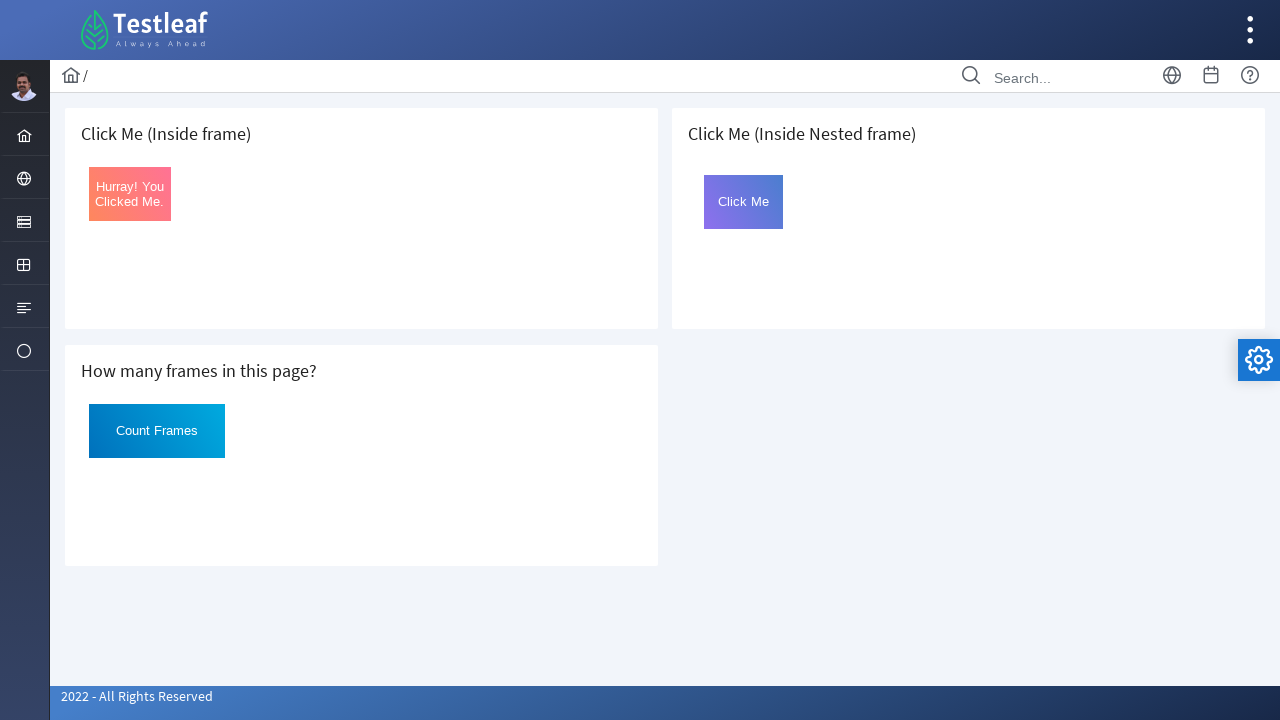

Retrieved text content from #Click element in second frame
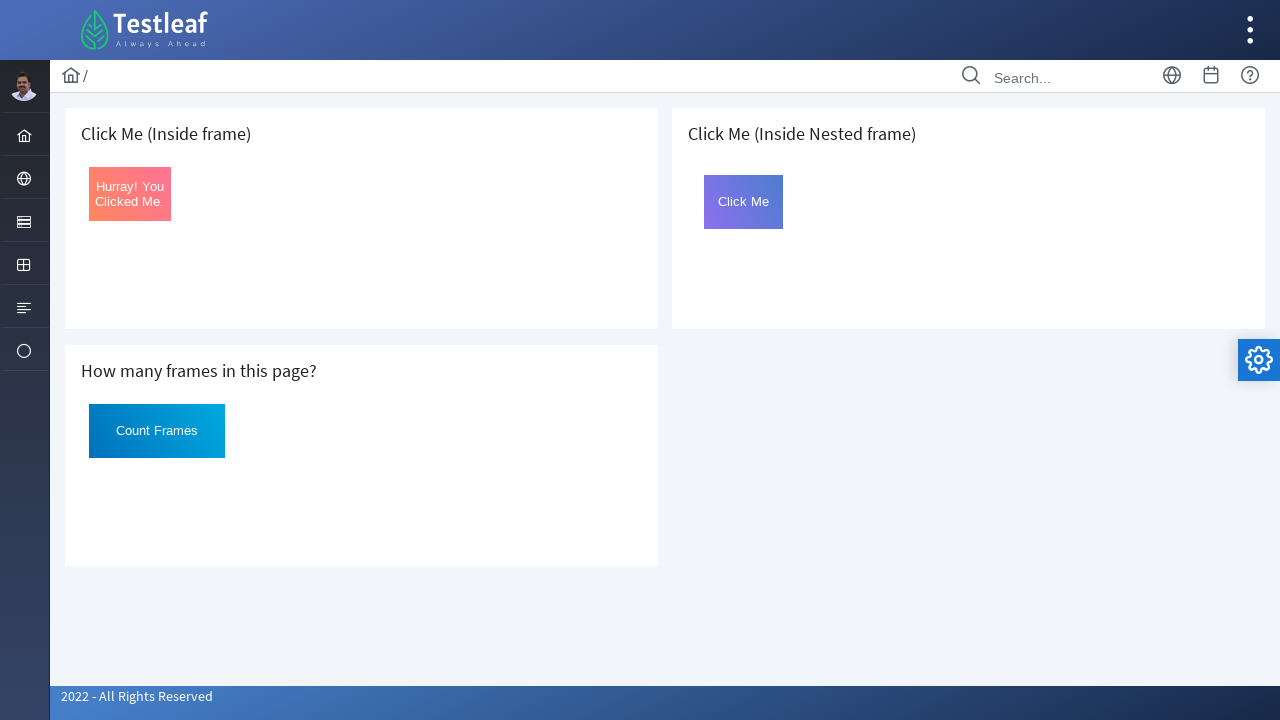

Counted total number of iframes on the page
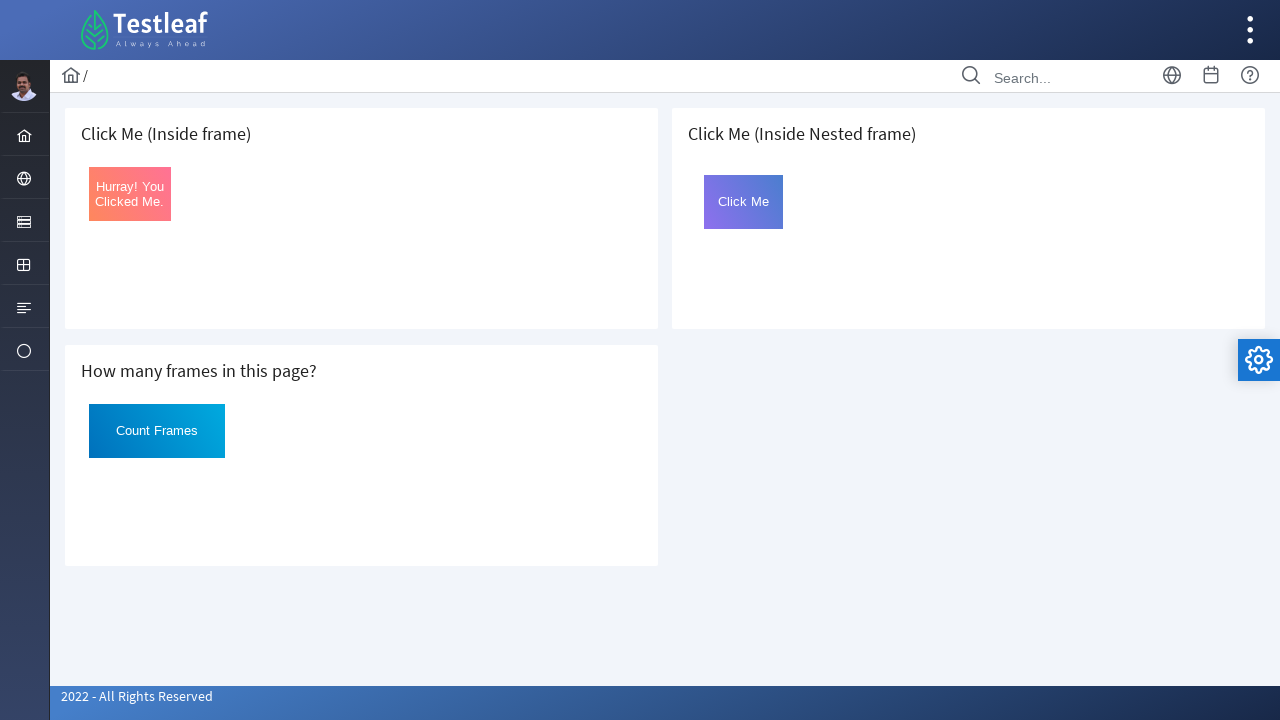

Located outer frame at index 2
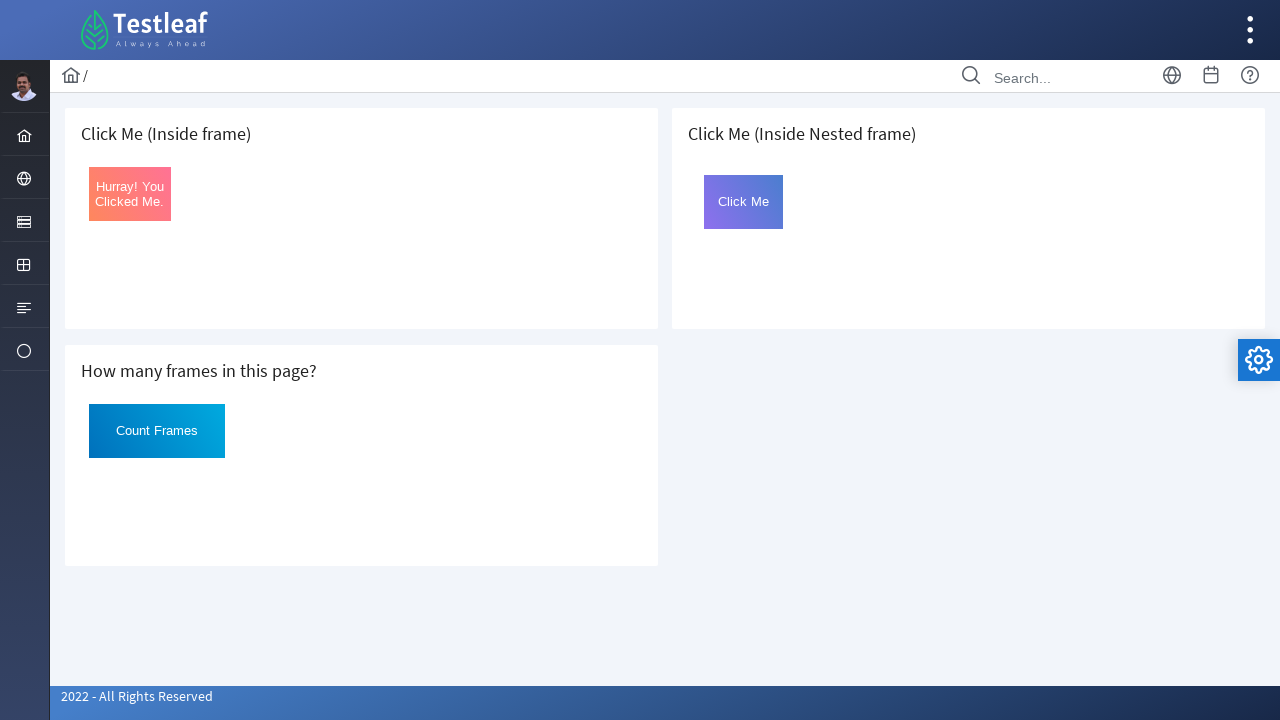

Located inner frame with name 'frame2' within outer frame
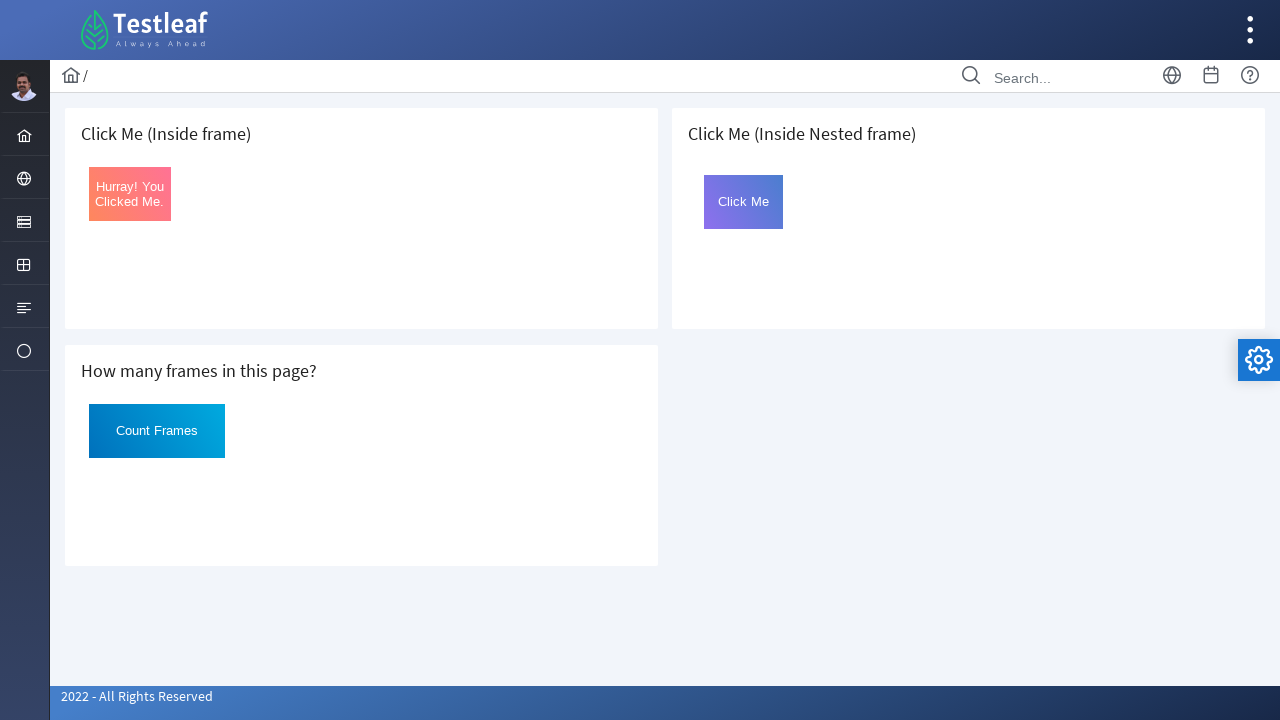

Clicked 'Click Me' button in nested inner frame at (744, 202) on iframe >> nth=2 >> internal:control=enter-frame >> iframe[name='frame2'] >> inte
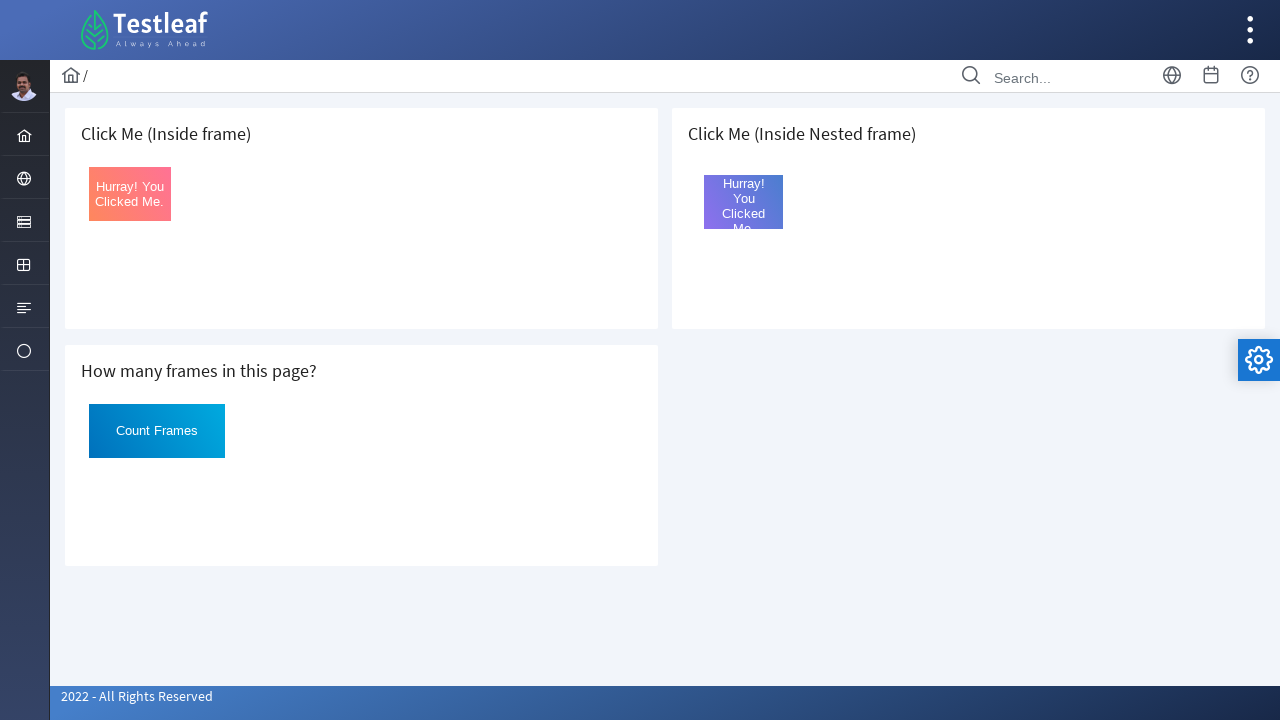

Counted number of iframes within the outer frame
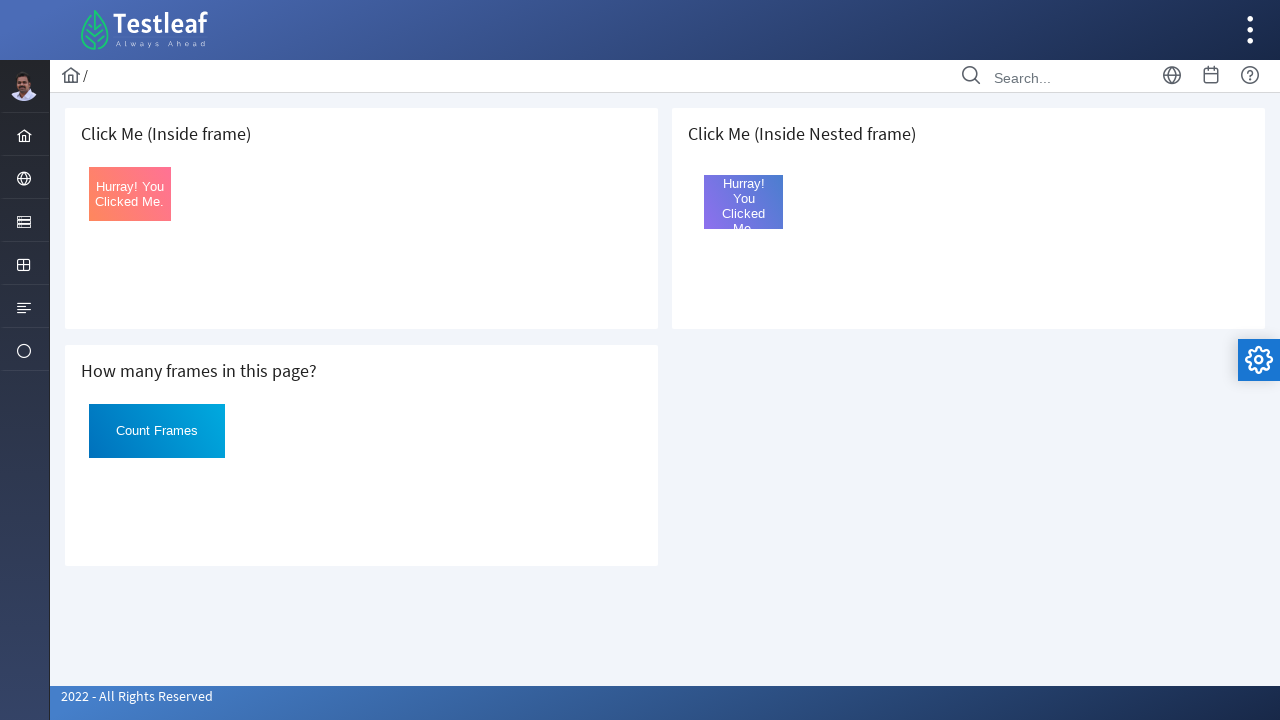

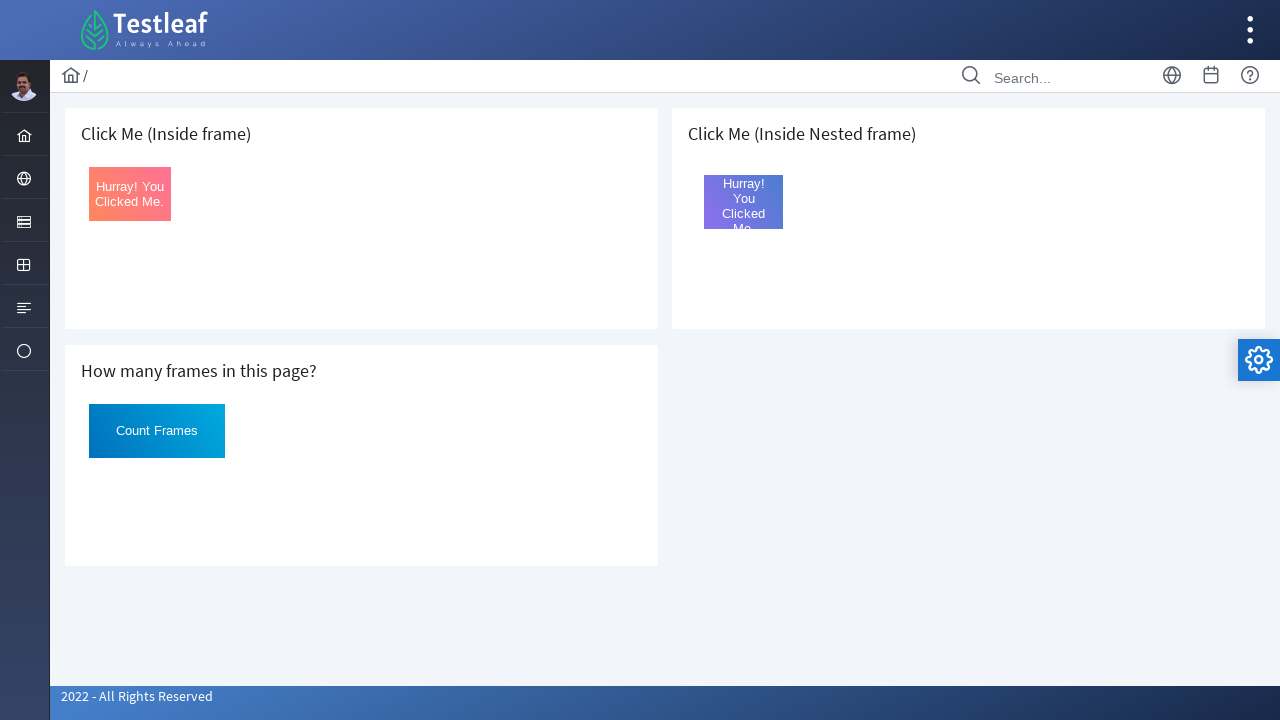